Navigates to the OTUS educational platform homepage and verifies the page loads successfully

Starting URL: https://otus.ru/

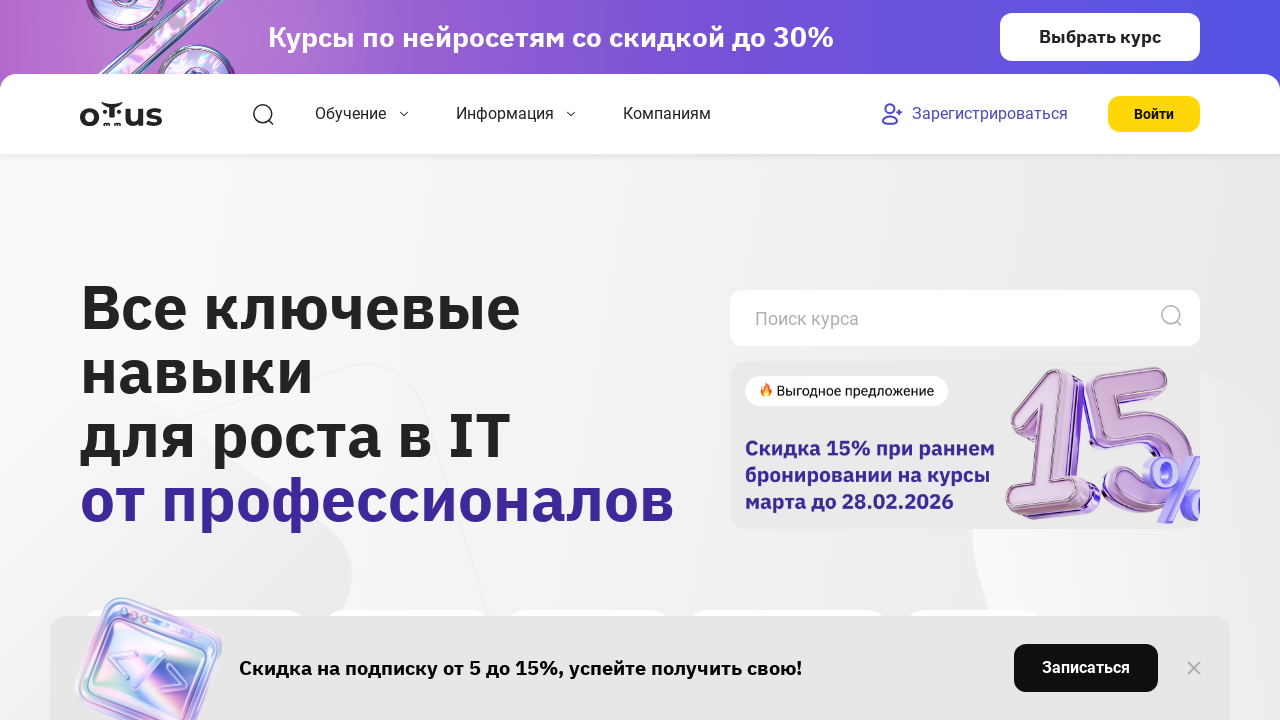

Waited for OTUS homepage DOM to fully load
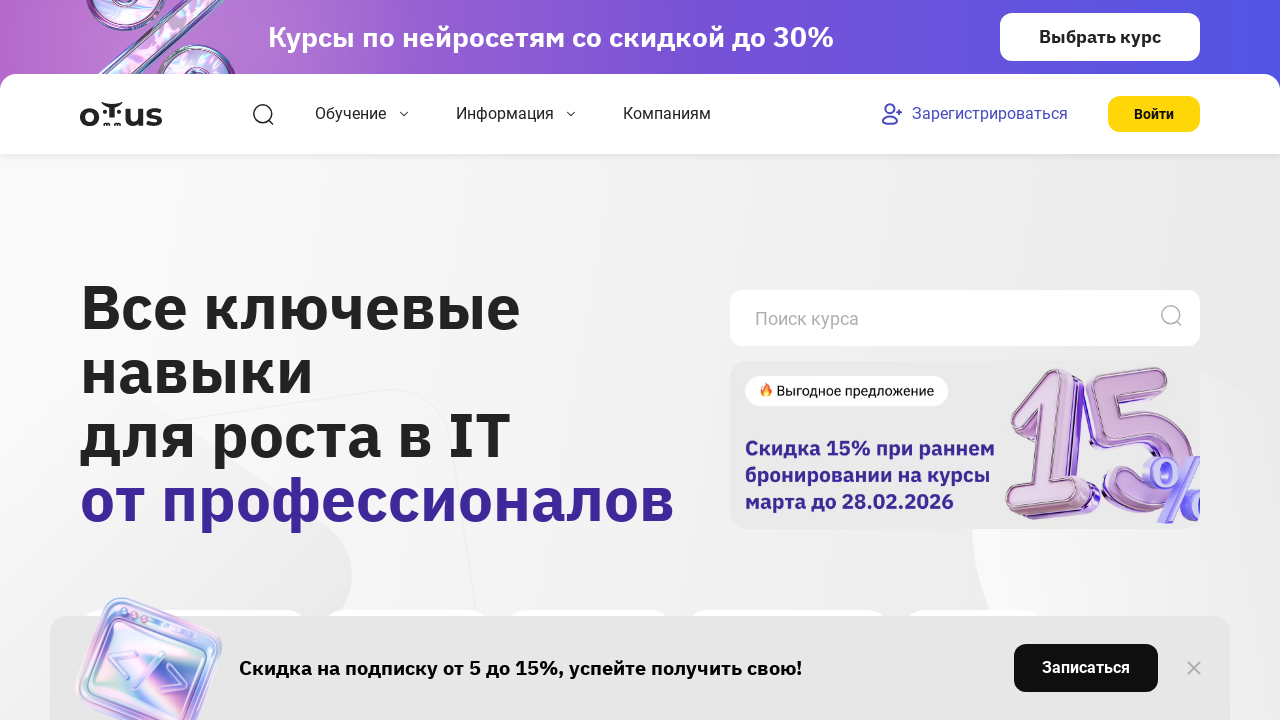

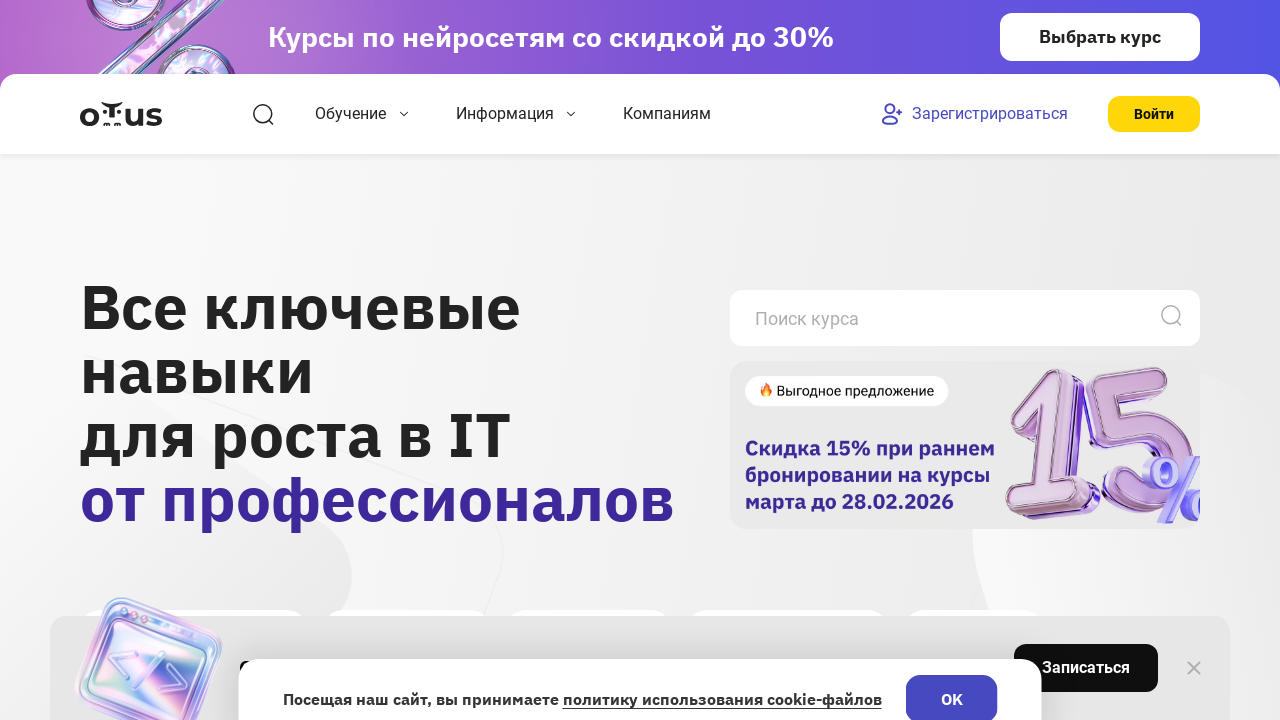